Tests adding and then removing elements by clicking Add Element 5 times then clicking each Delete button to remove them

Starting URL: http://the-internet.herokuapp.com/

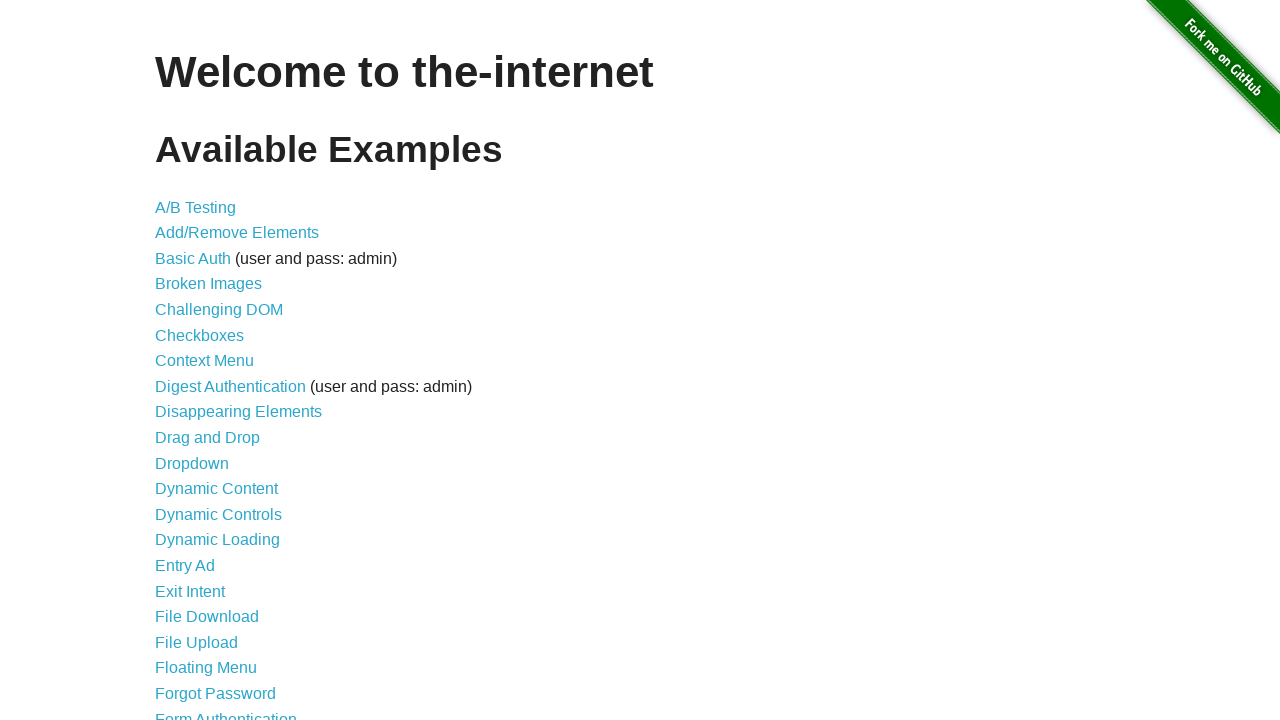

Clicked on Add/Remove Elements link at (237, 233) on text=Add/Remove Elements
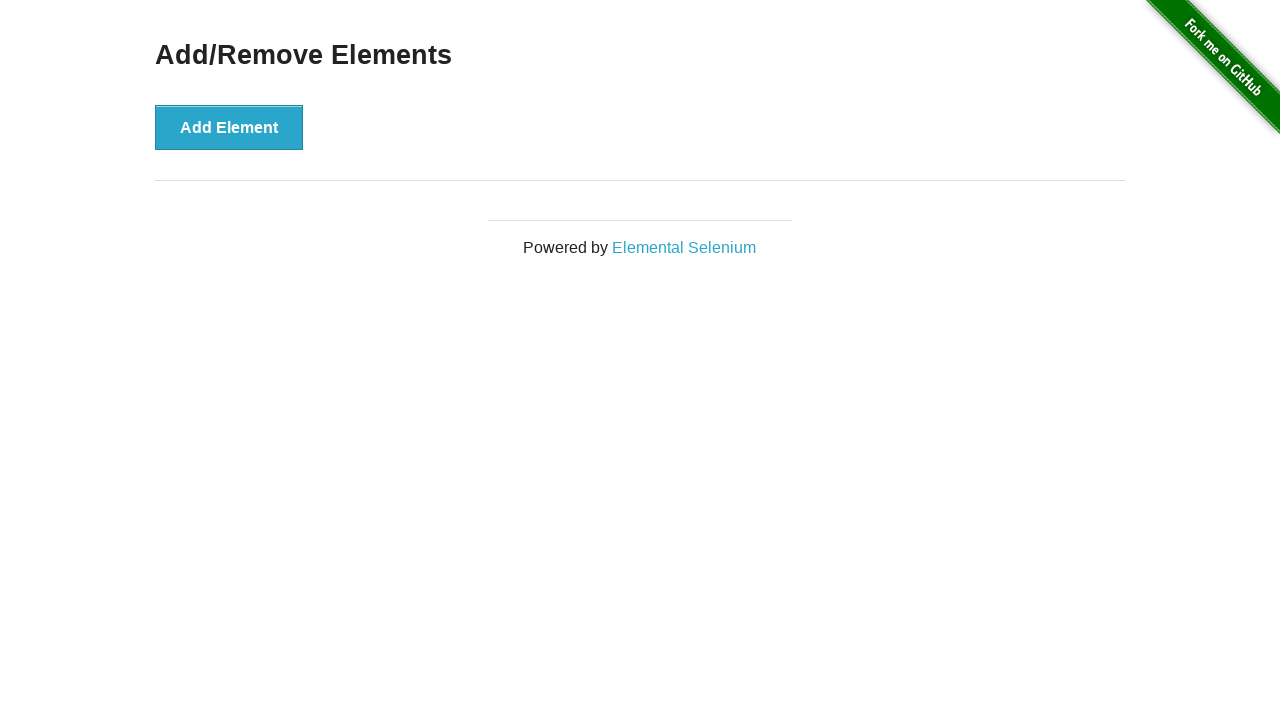

Add Element button loaded
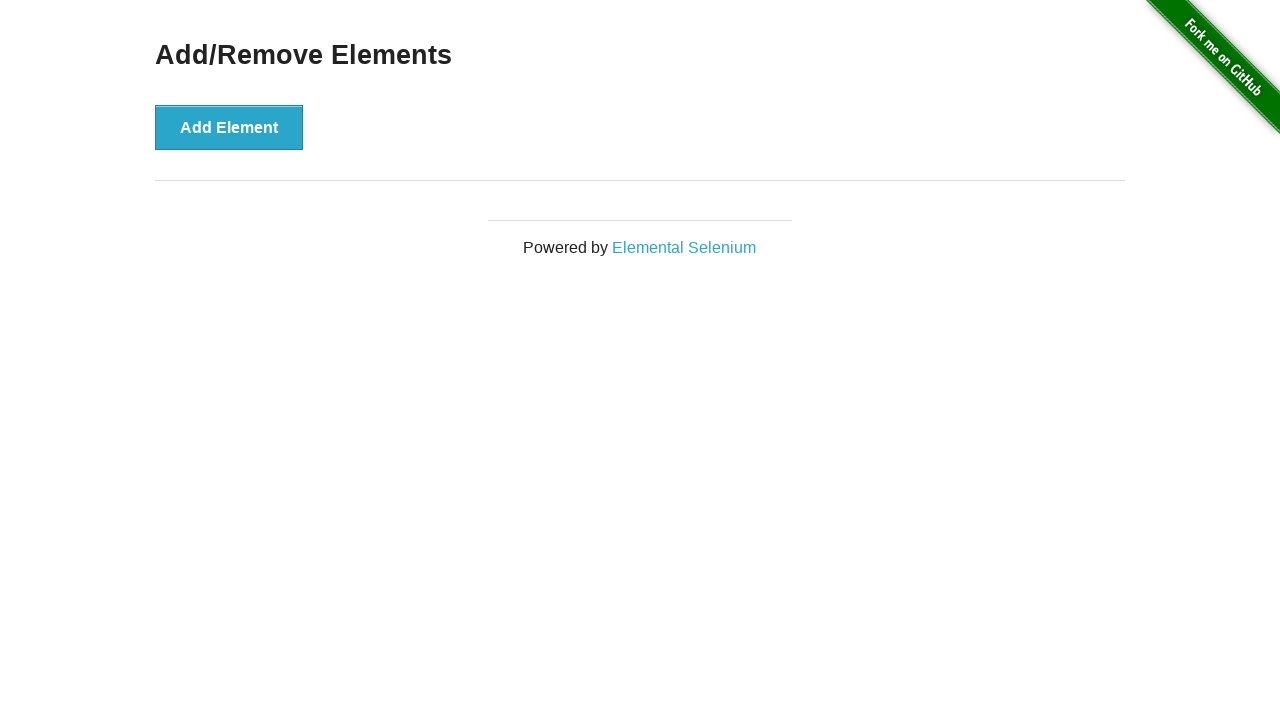

Clicked Add Element button (element 1 of 5) at (229, 127) on button:has-text('Add Element')
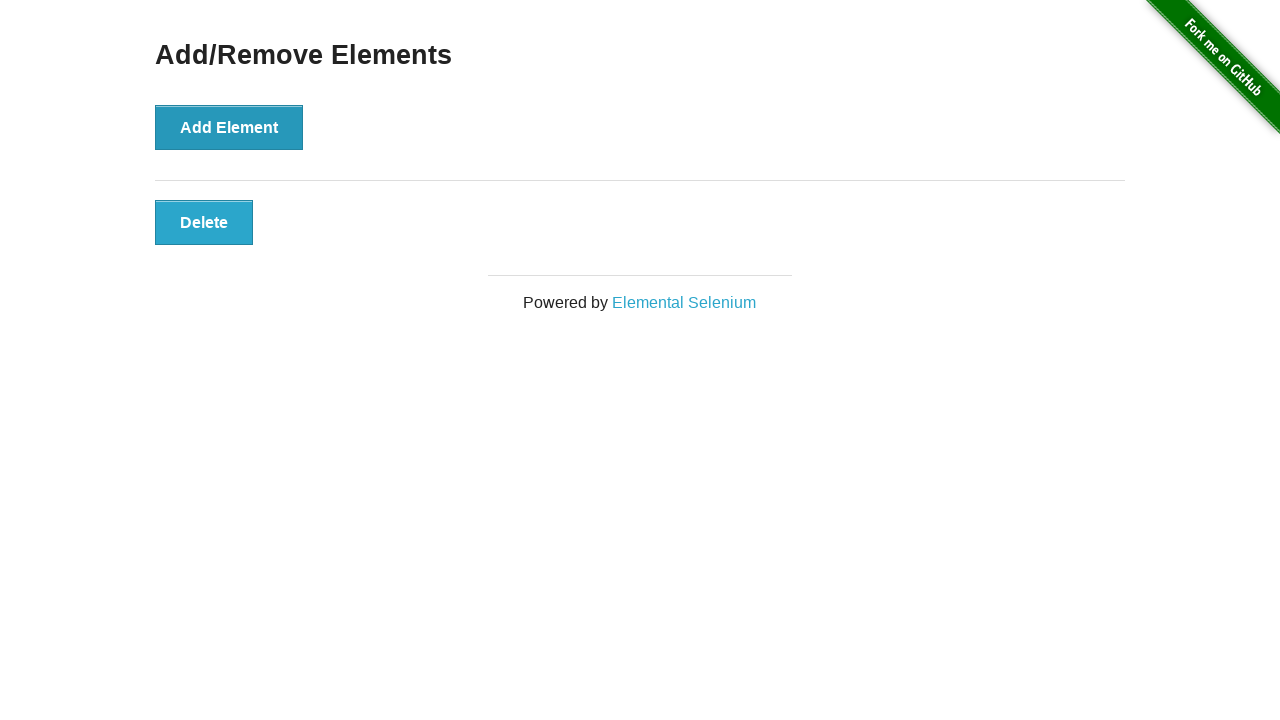

Clicked Add Element button (element 2 of 5) at (229, 127) on button:has-text('Add Element')
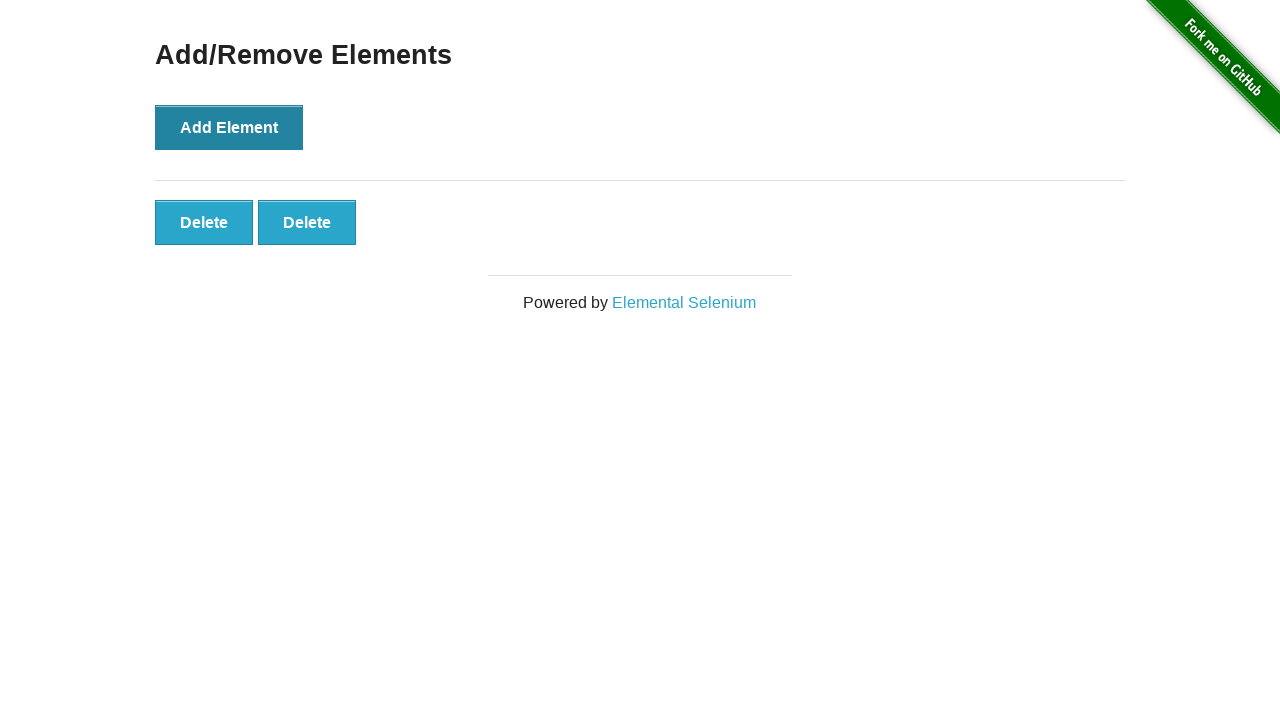

Clicked Add Element button (element 3 of 5) at (229, 127) on button:has-text('Add Element')
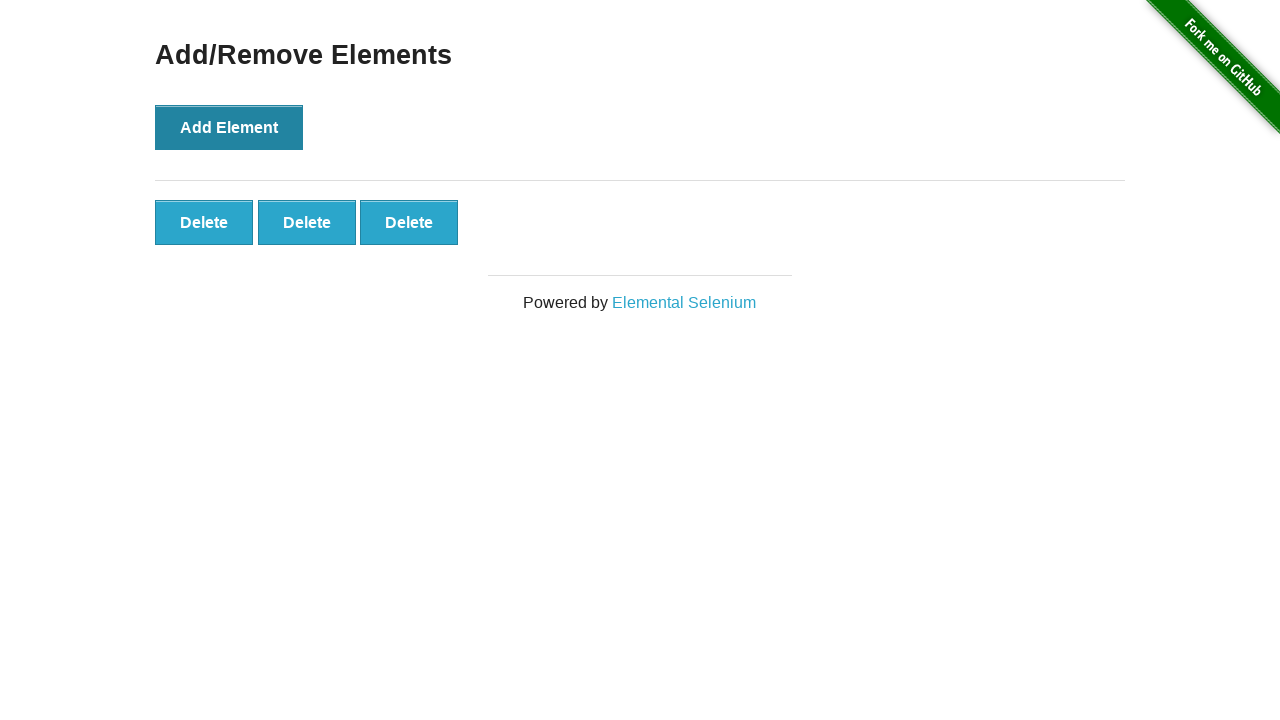

Clicked Add Element button (element 4 of 5) at (229, 127) on button:has-text('Add Element')
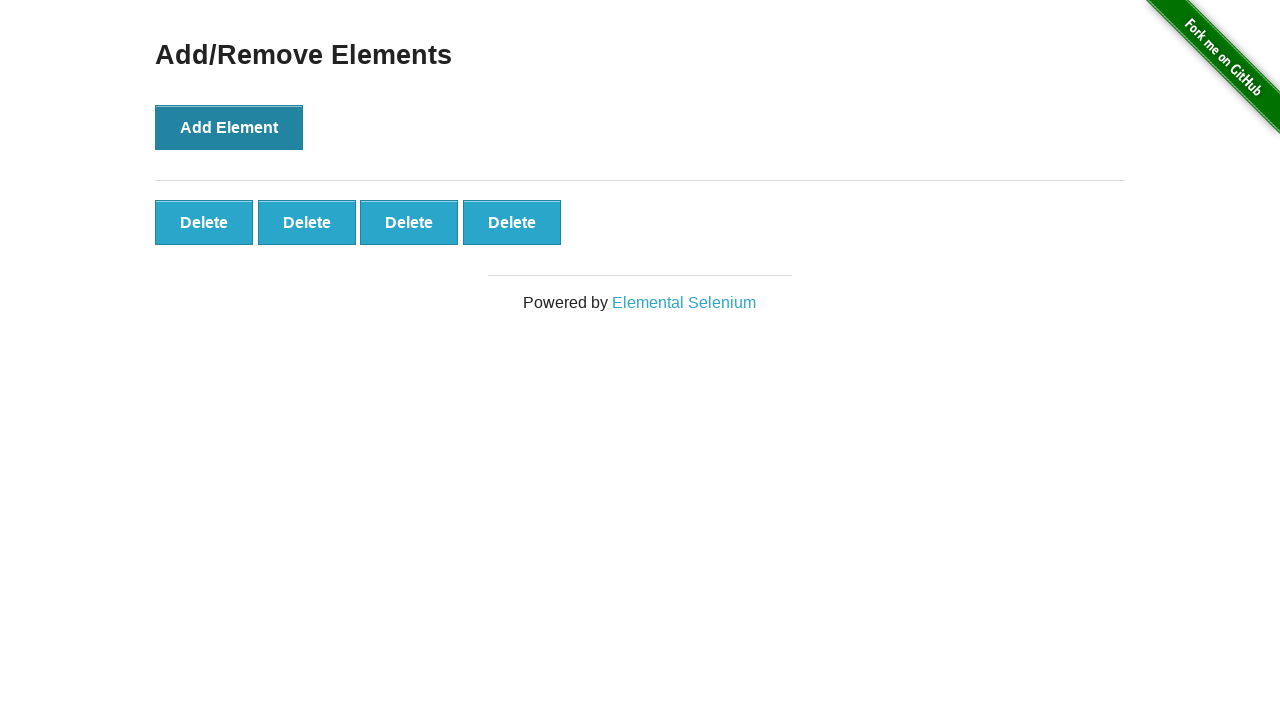

Clicked Add Element button (element 5 of 5) at (229, 127) on button:has-text('Add Element')
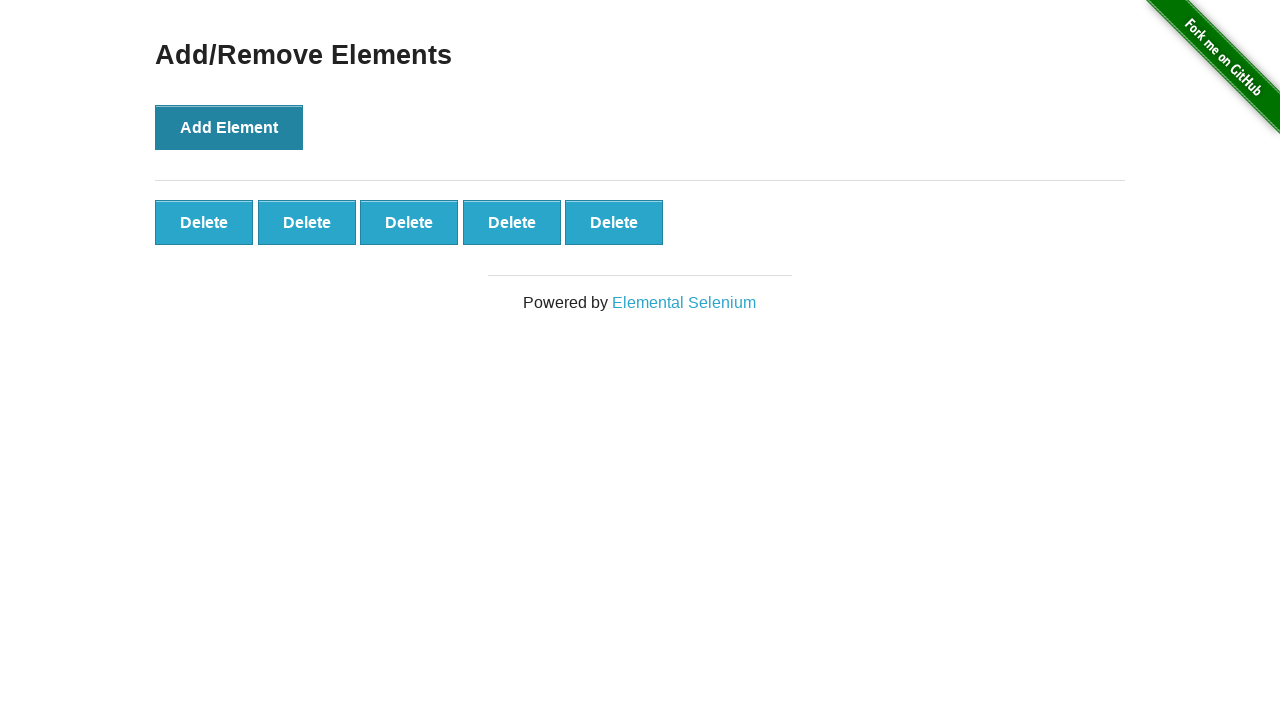

Clicked Delete button to remove element 1 of 5 at (204, 222) on .added-manually >> nth=0
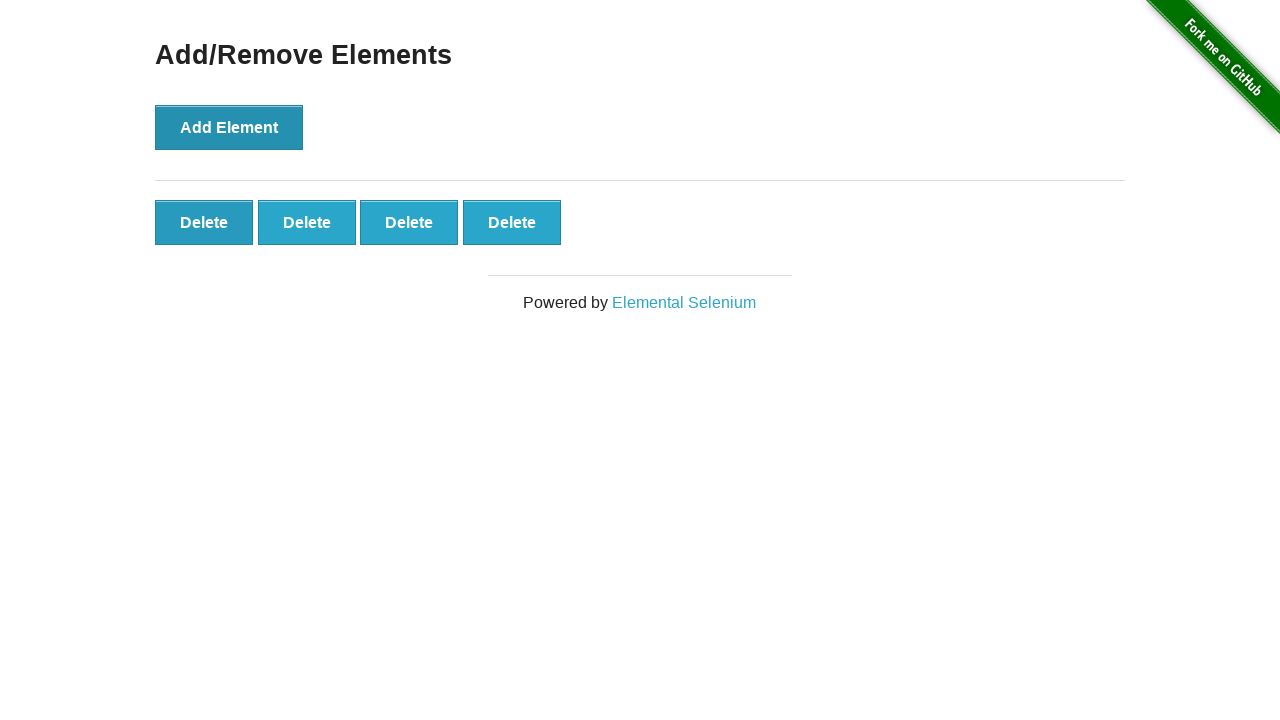

Clicked Delete button to remove element 2 of 5 at (204, 222) on .added-manually >> nth=0
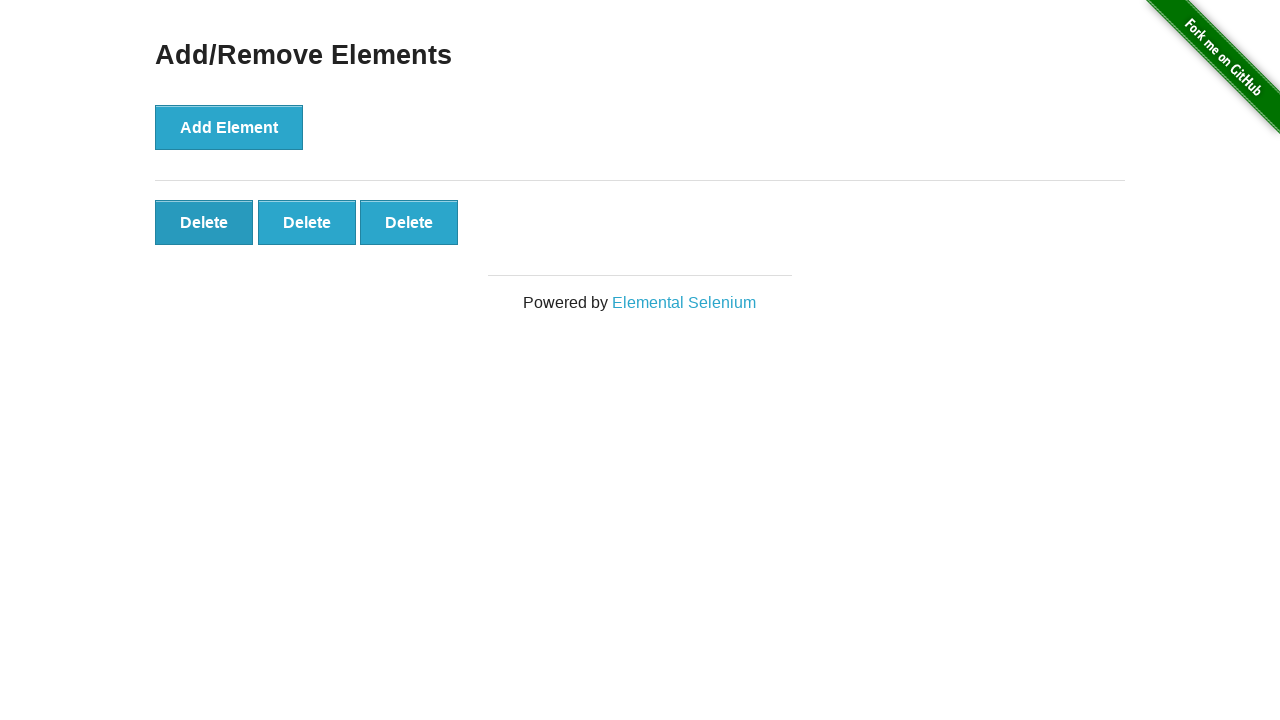

Clicked Delete button to remove element 3 of 5 at (204, 222) on .added-manually >> nth=0
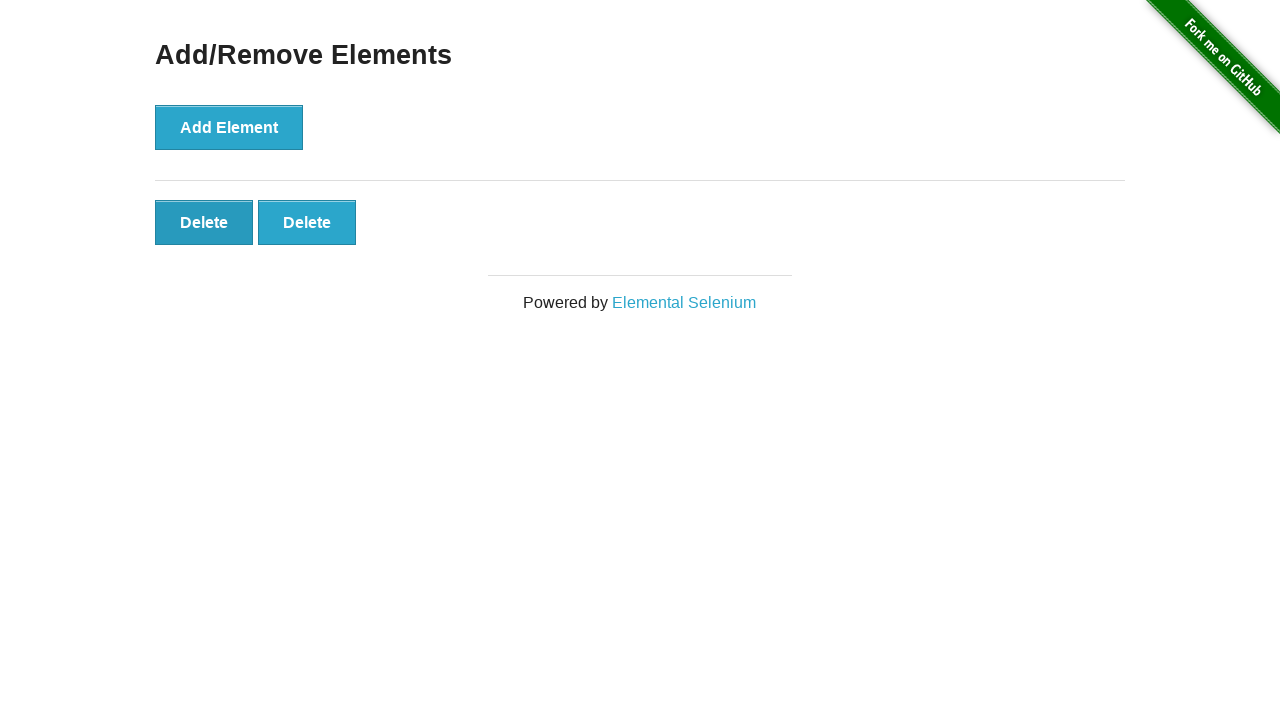

Clicked Delete button to remove element 4 of 5 at (204, 222) on .added-manually >> nth=0
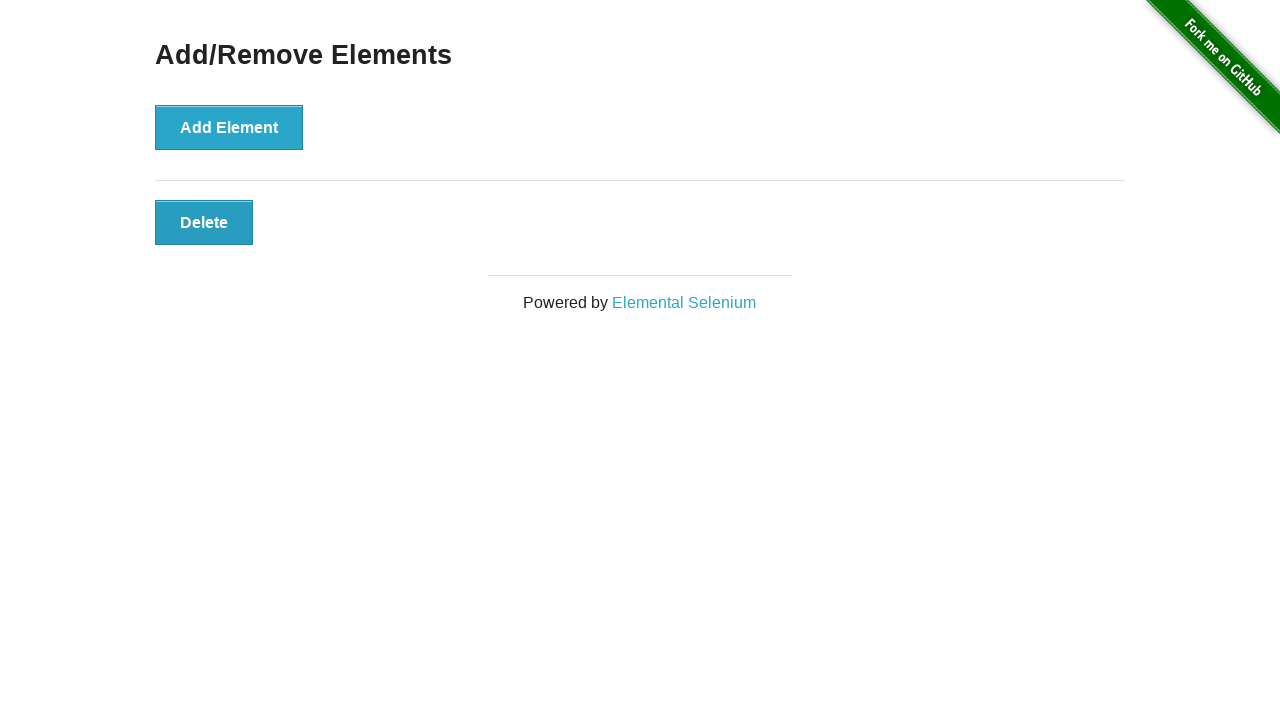

Clicked Delete button to remove element 5 of 5 at (204, 222) on .added-manually >> nth=0
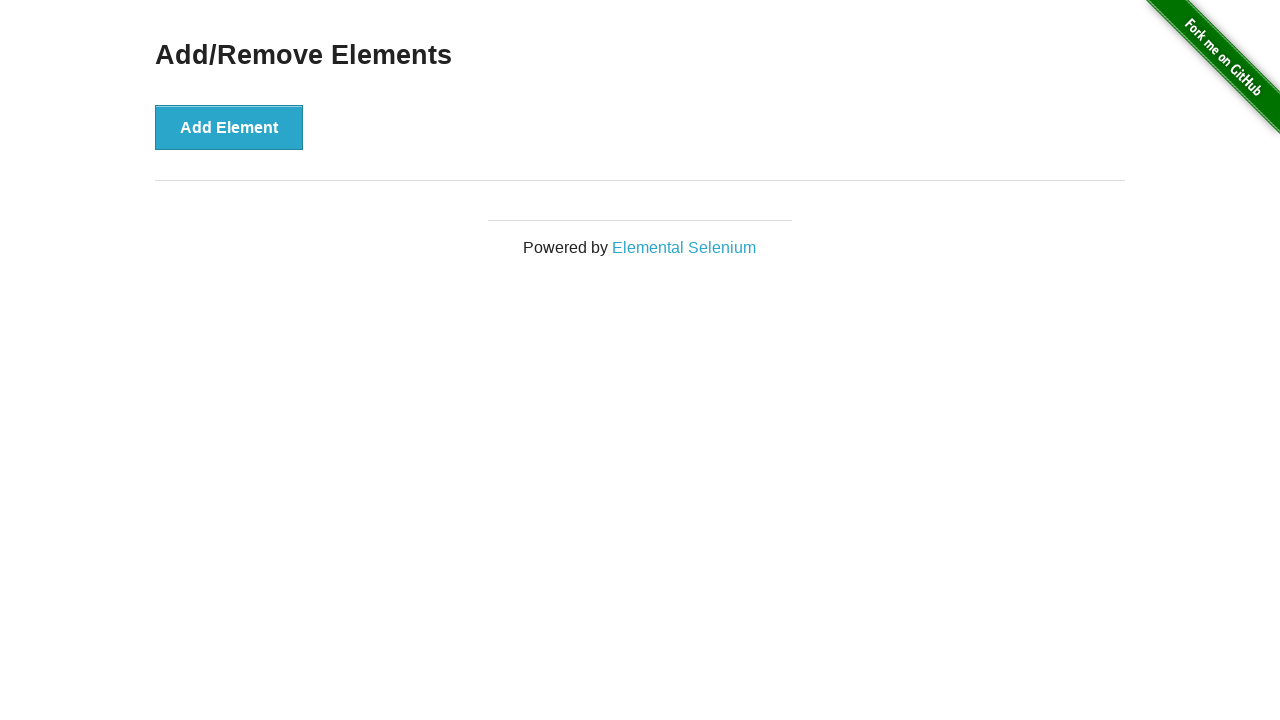

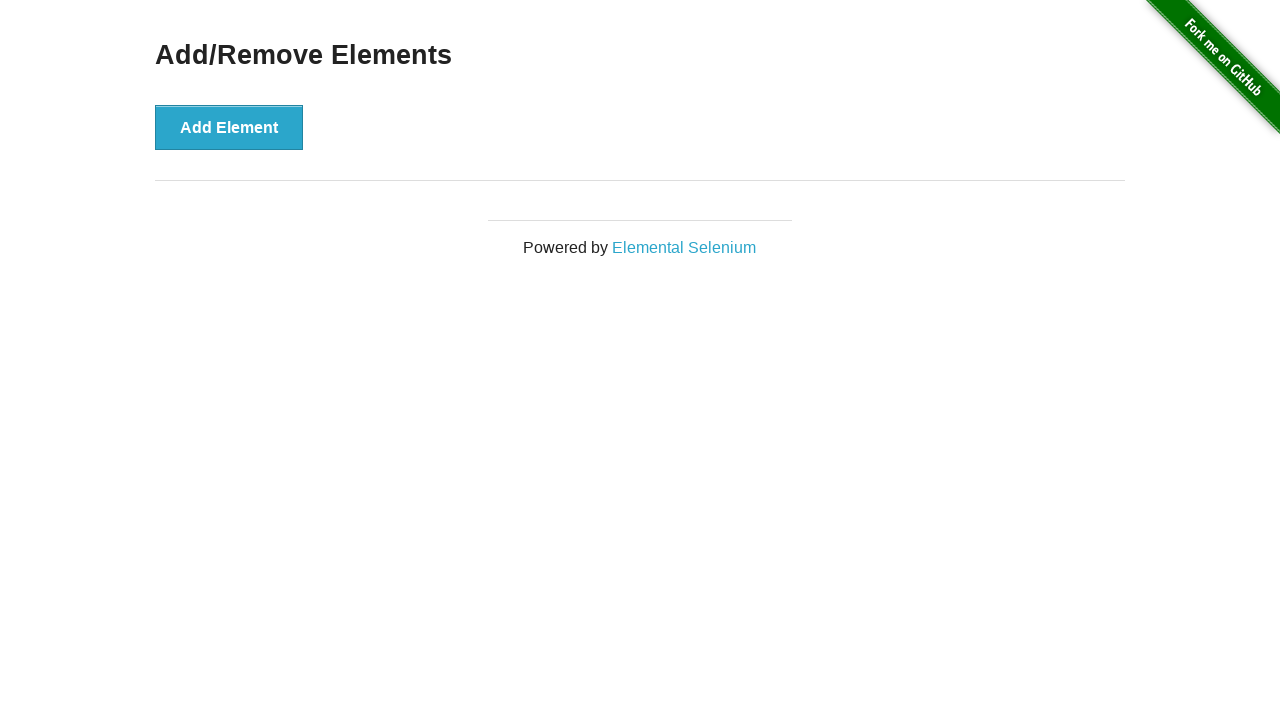